Tests keyboard shortcuts functionality by copying text from one textarea and pasting it to another using Ctrl+A, Ctrl+C, Tab, and Ctrl+V keyboard combinations

Starting URL: https://text-compare.com/

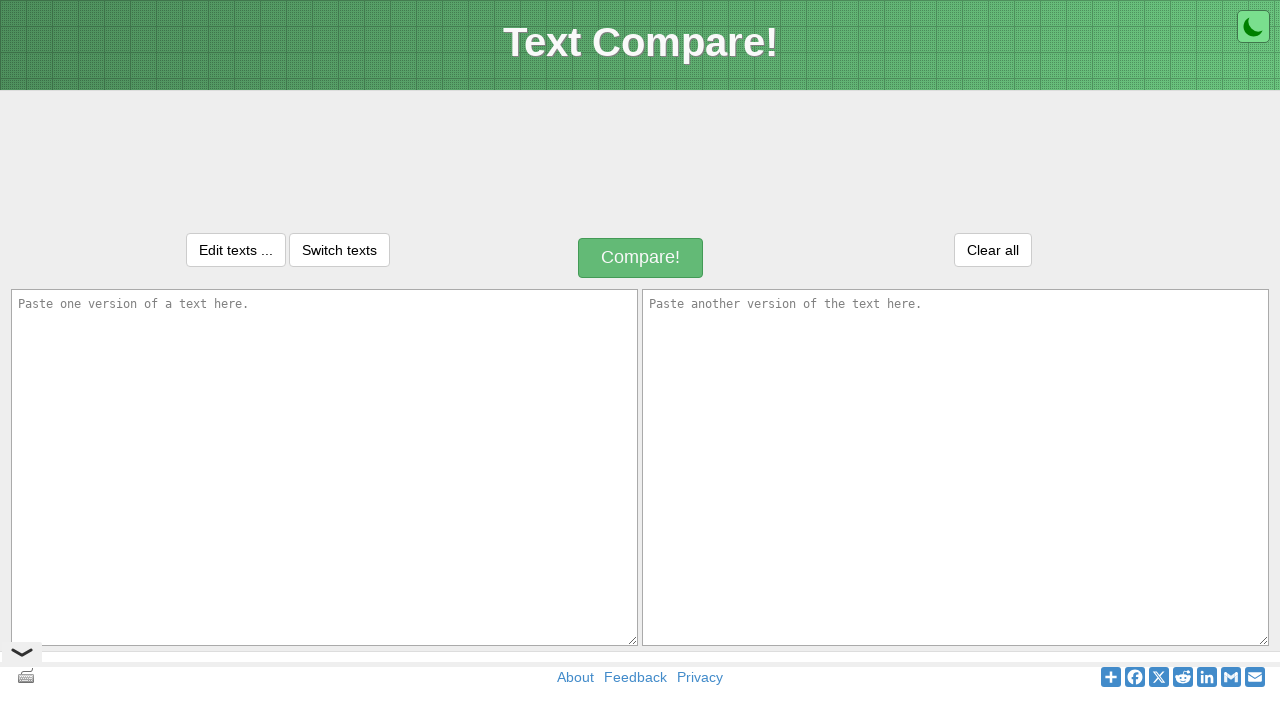

Scrolled comparison wrapper into view
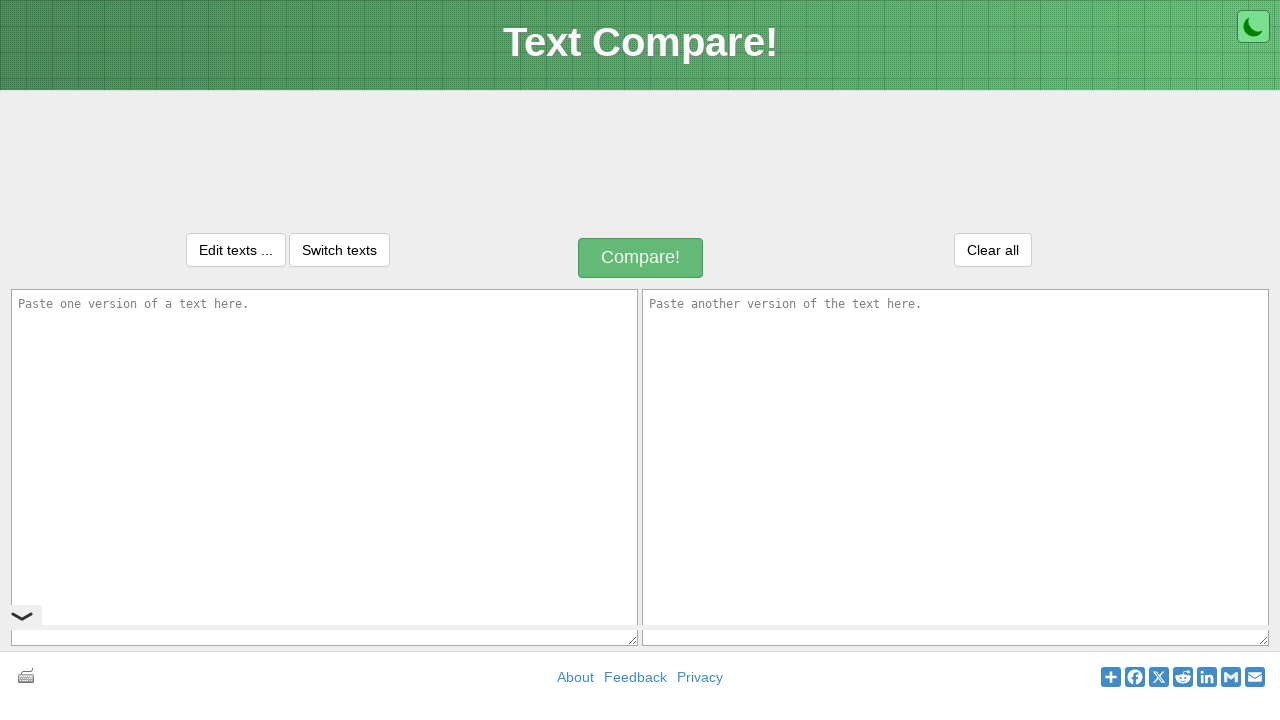

Filled first textarea with test text on textarea#inputText1
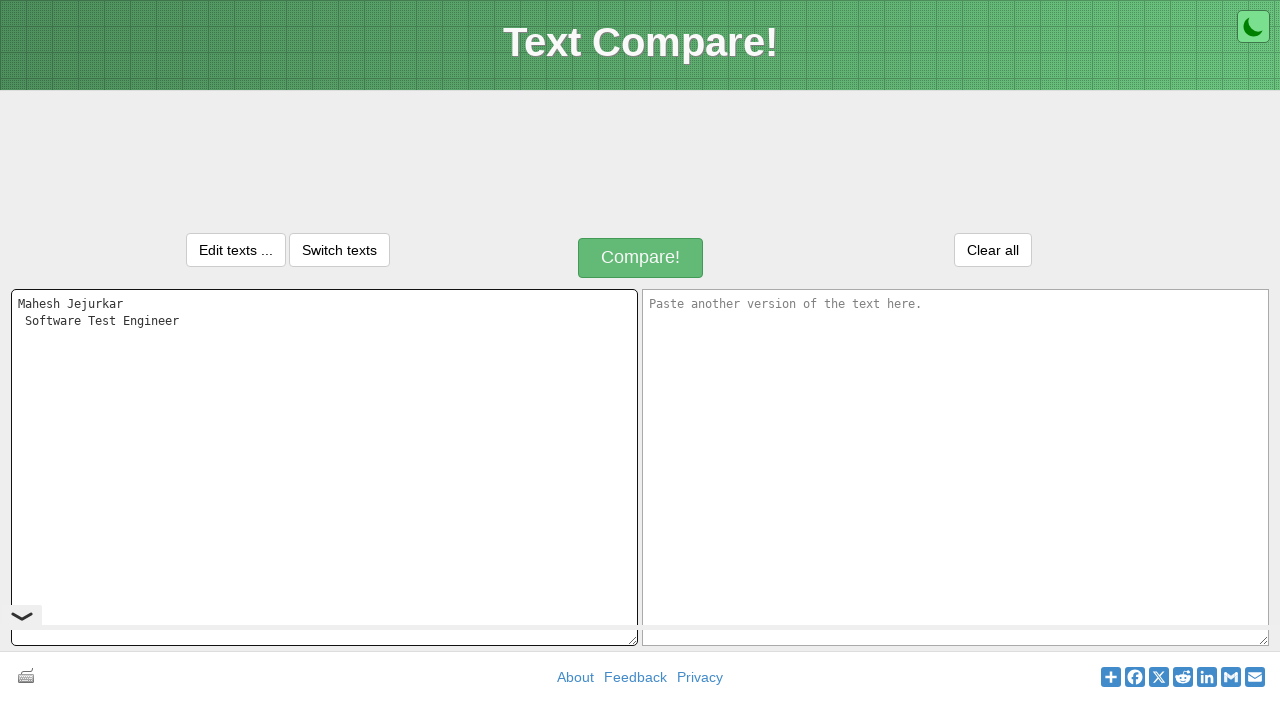

Focused on first textarea on textarea#inputText1
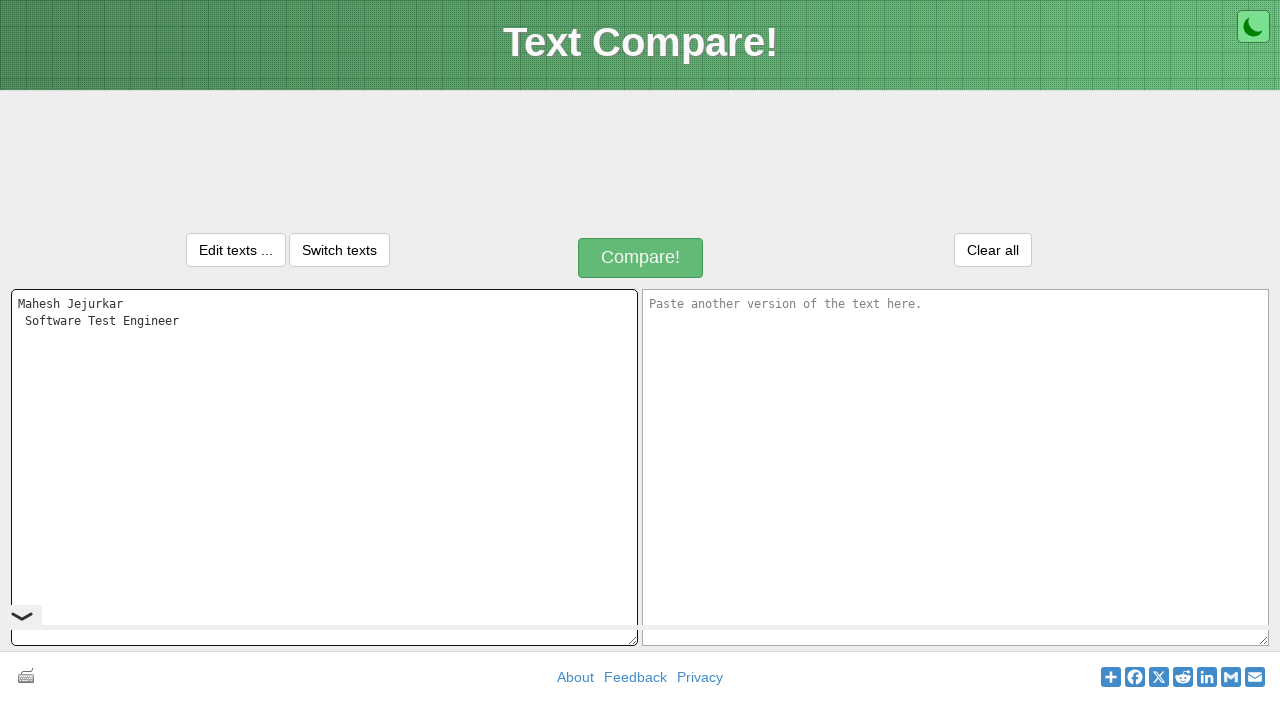

Pressed Ctrl+A to select all text in first textarea
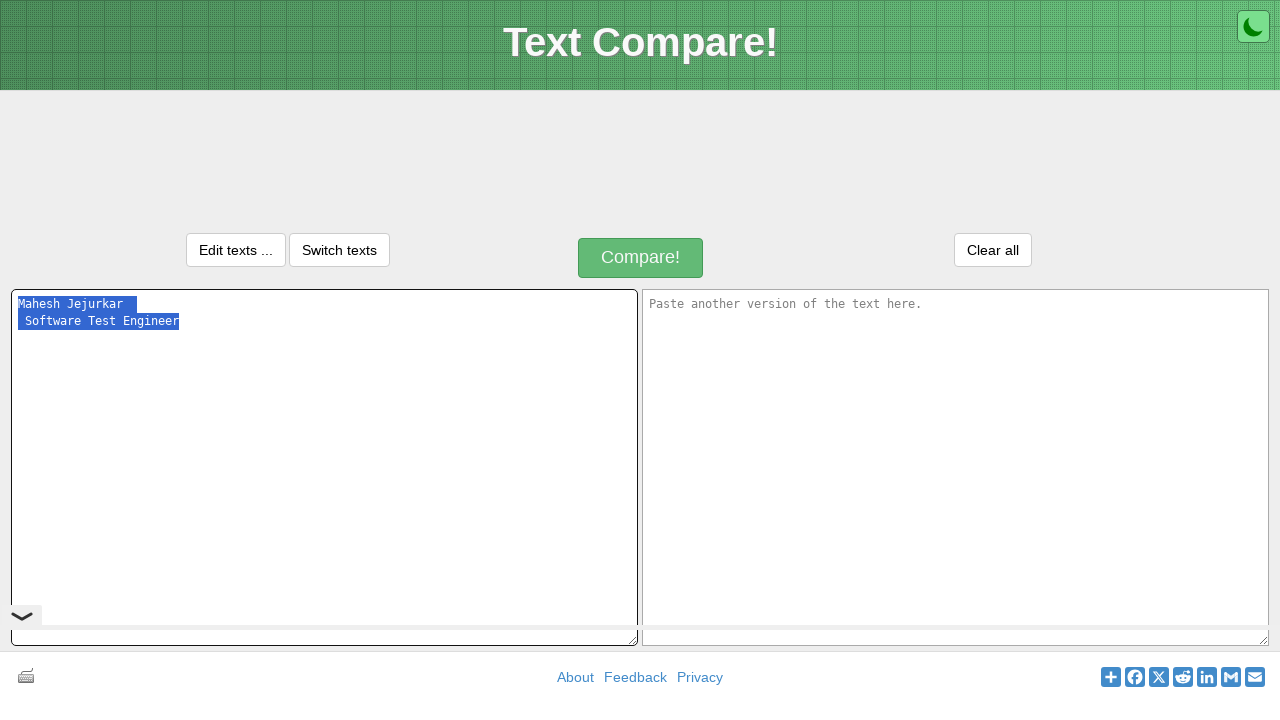

Pressed Ctrl+C to copy selected text
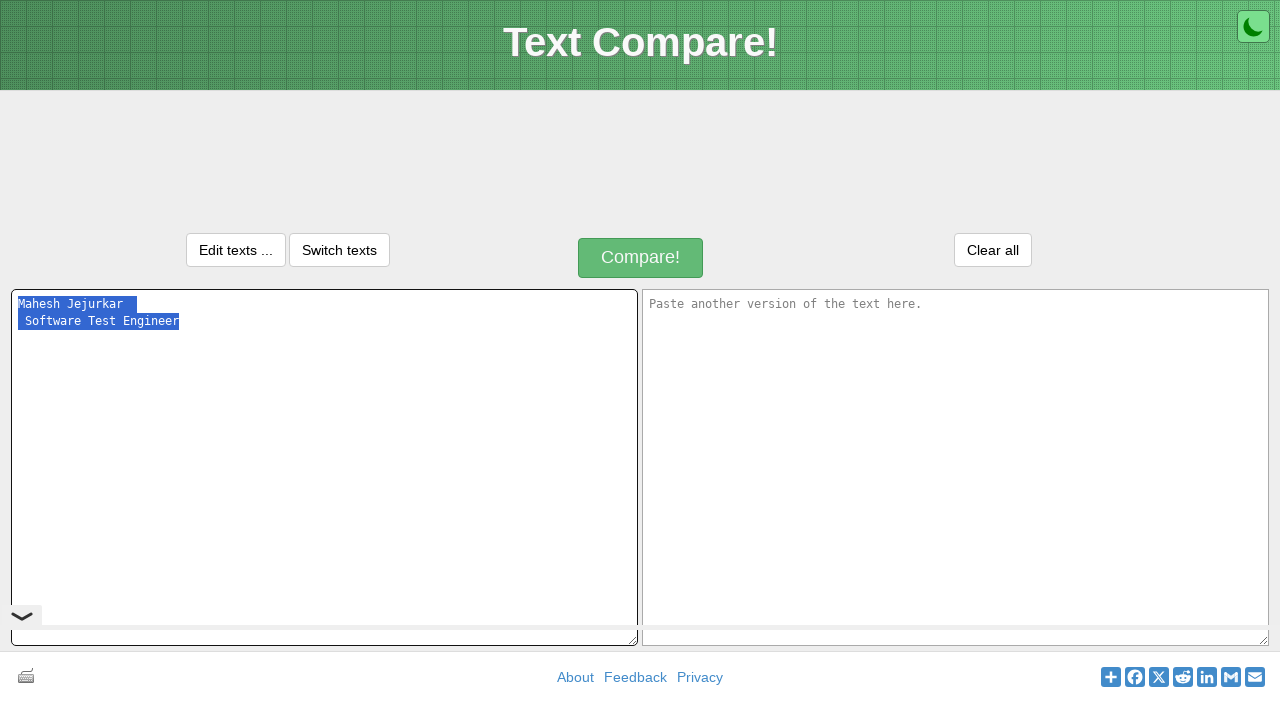

Pressed Tab to move to second textarea
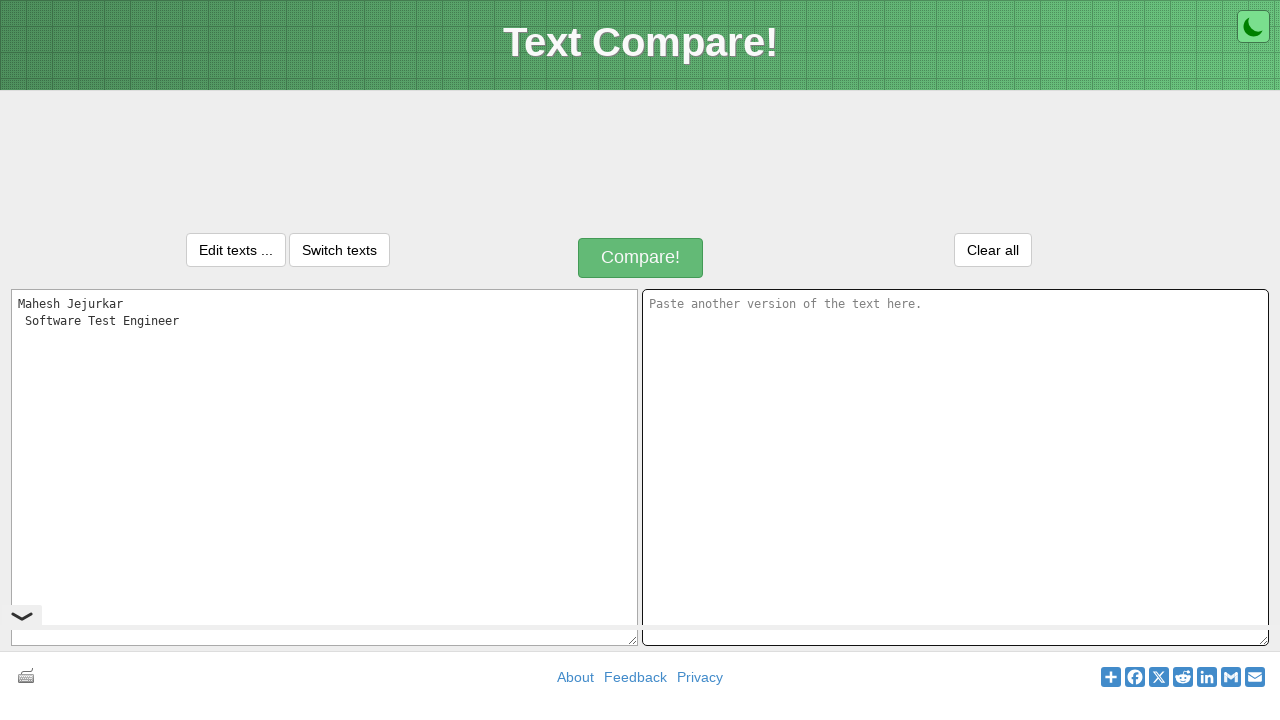

Pressed Ctrl+V to paste text into second textarea
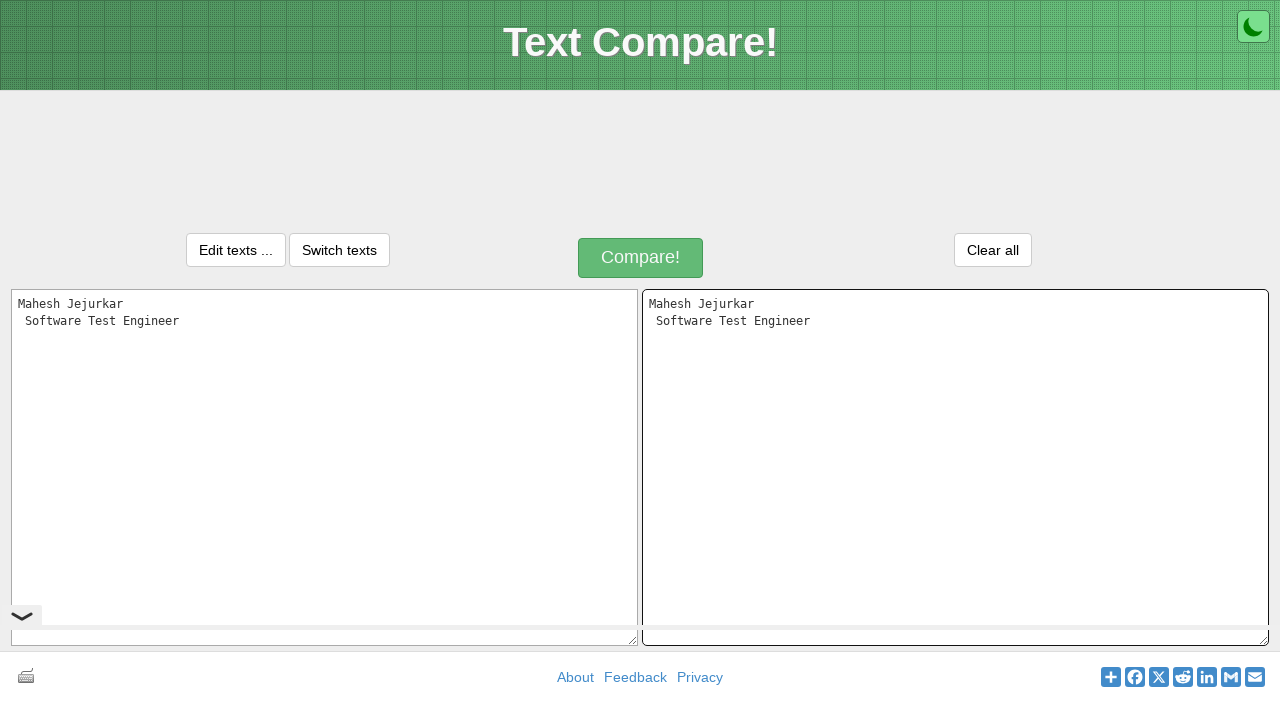

Verified that text in both textareas matches - copy and paste successful
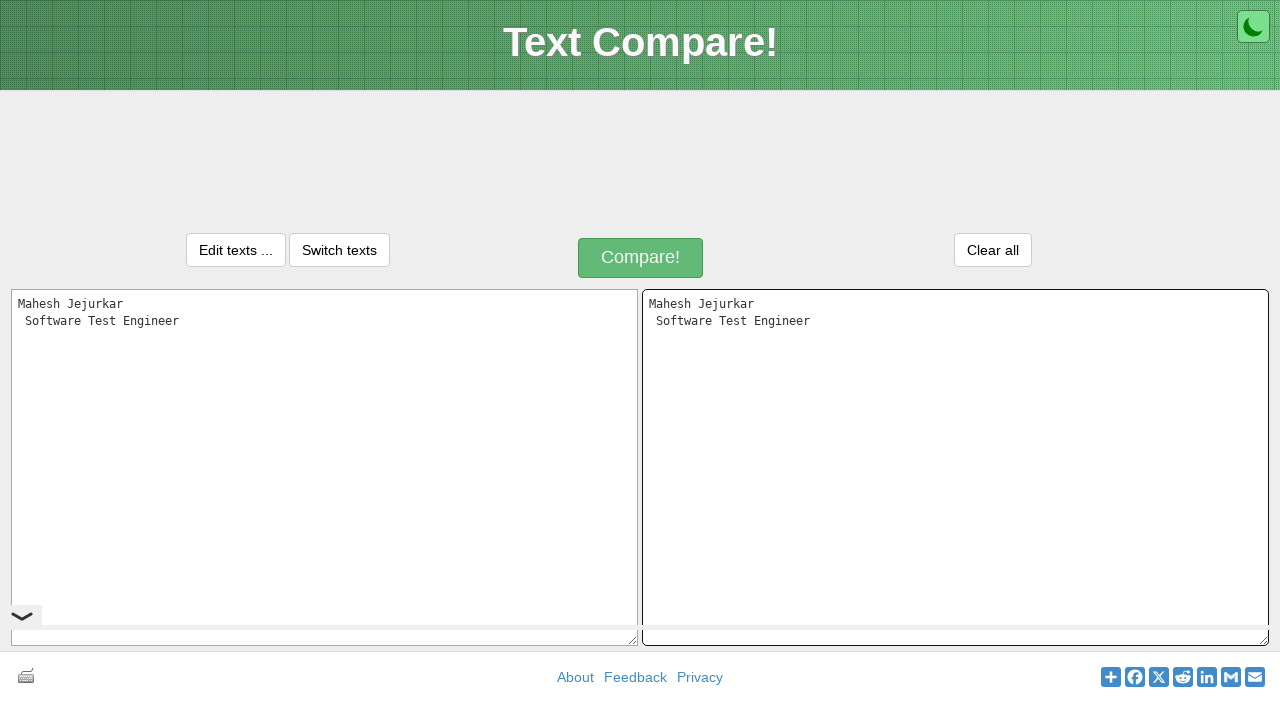

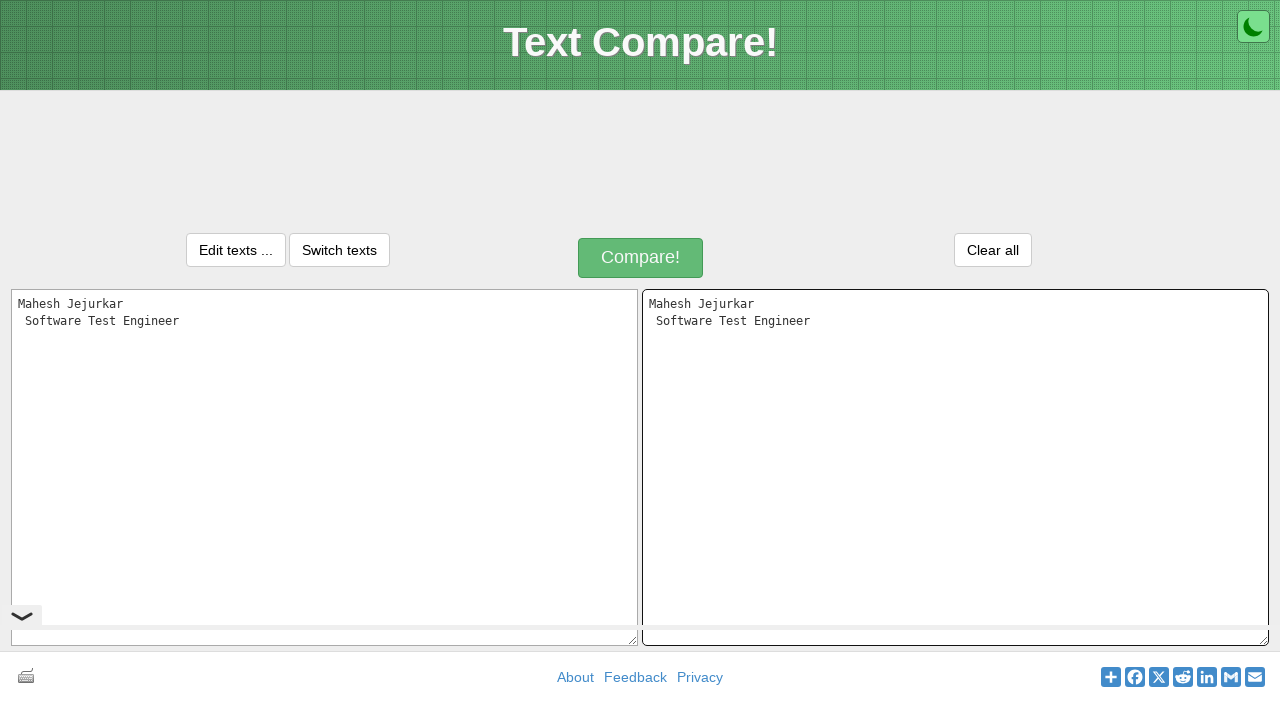